Tests opening a small modal dialog, closing it, and verifying the large modal button is still displayed

Starting URL: https://demoqa.com/modal-dialogs

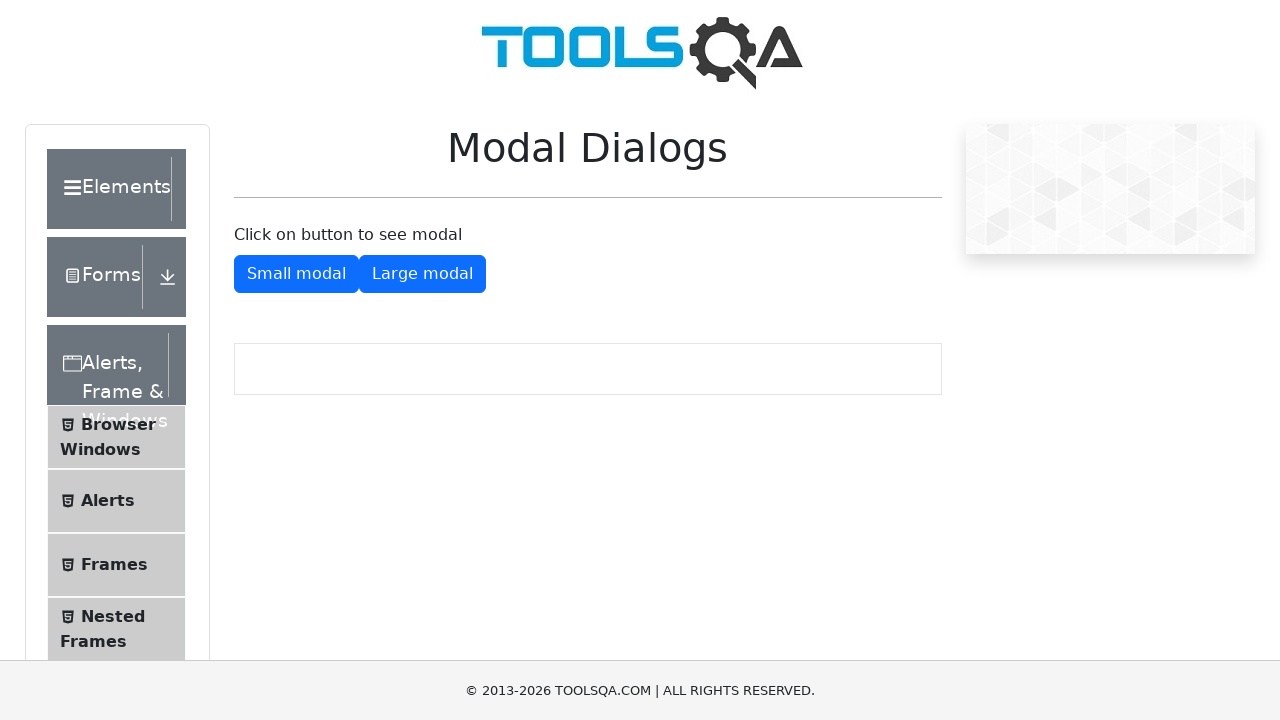

Clicked button to open small modal dialog at (296, 274) on #showSmallModal
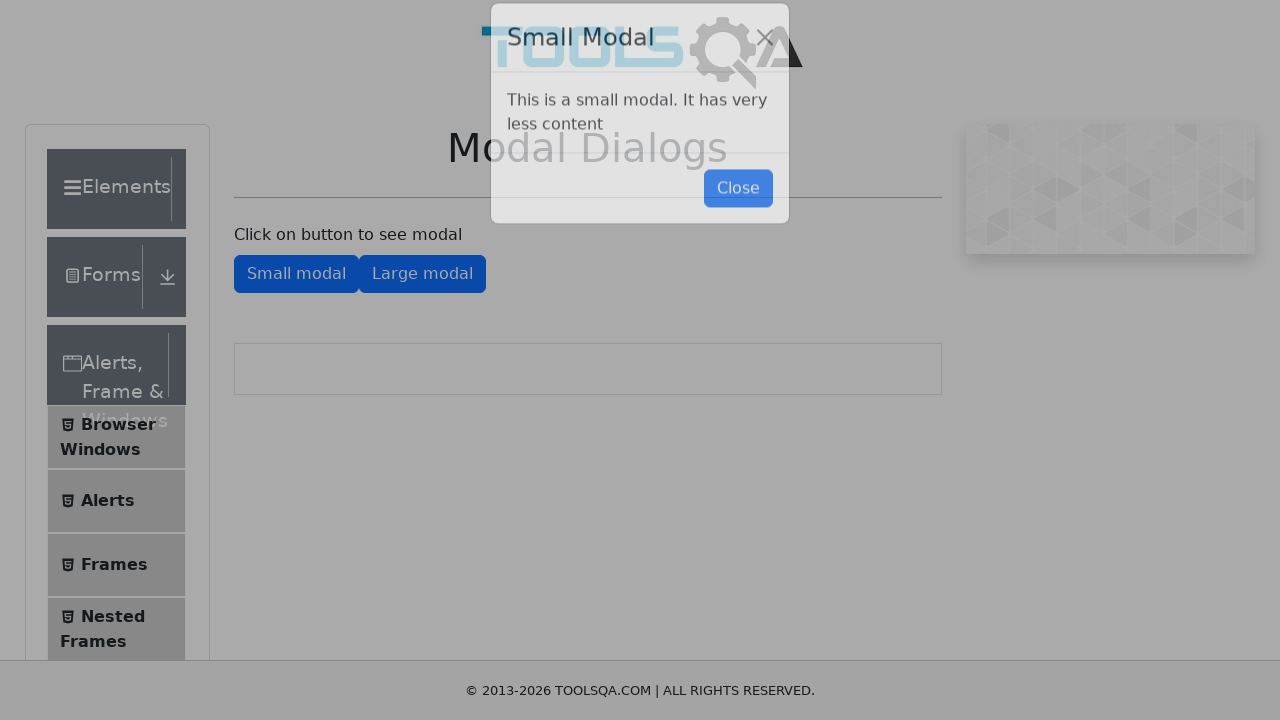

Small modal dialog appeared
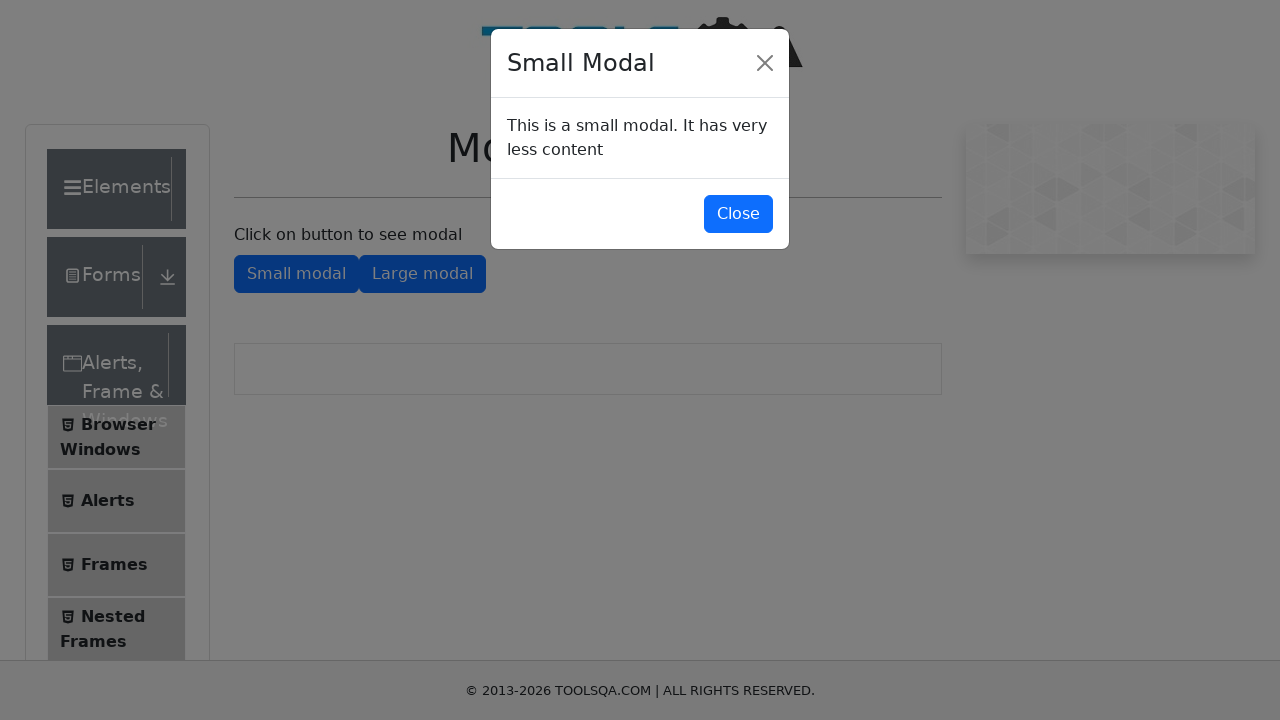

Clicked button to close small modal dialog at (738, 214) on #closeSmallModal
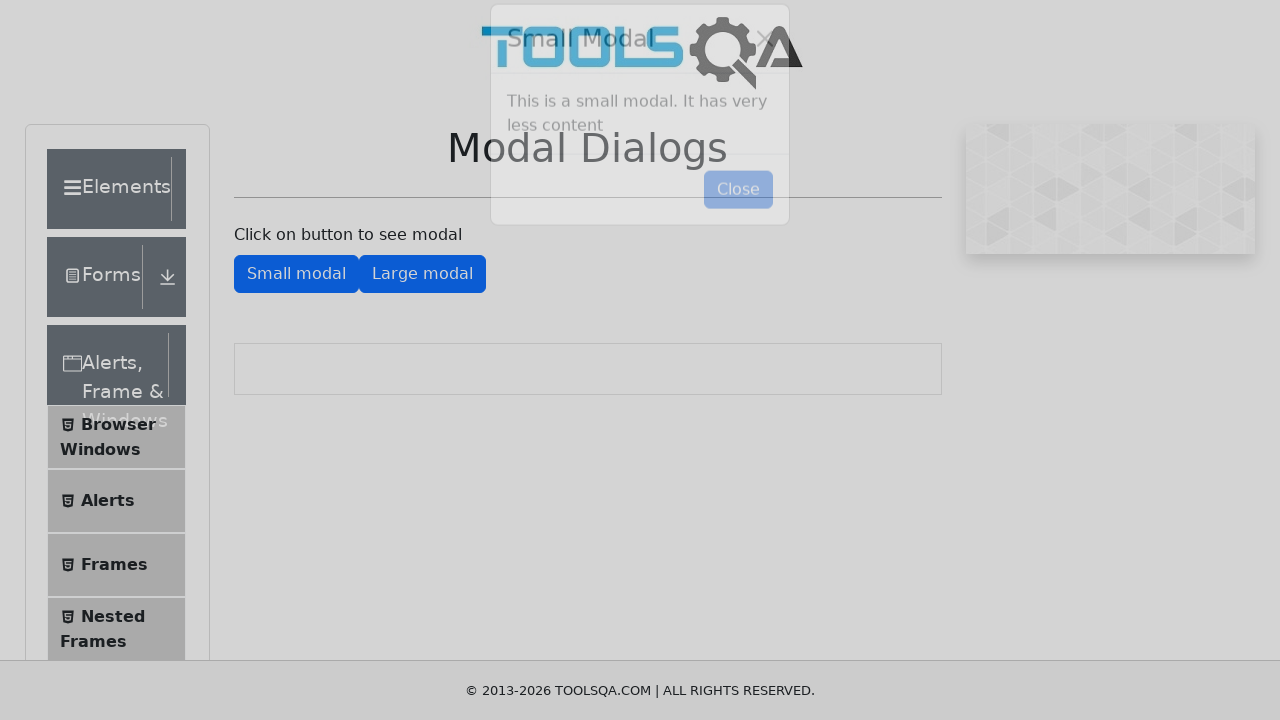

Verified that large modal button is still visible after closing small modal
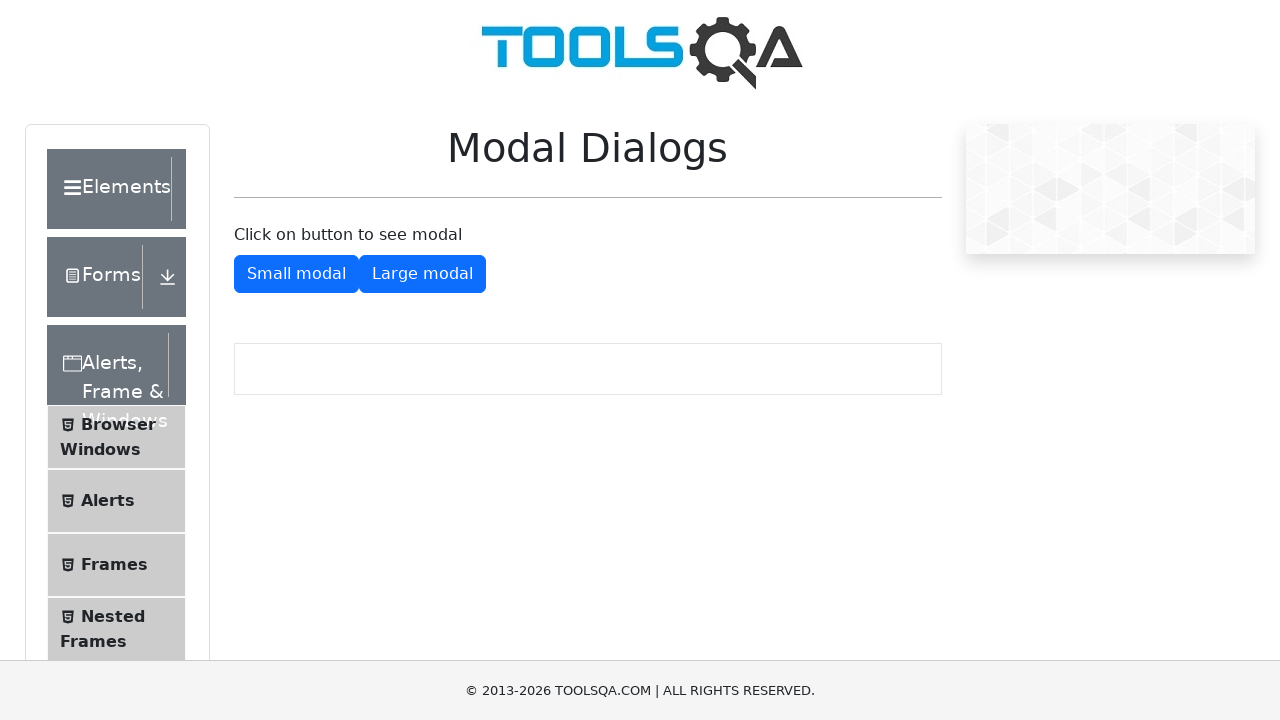

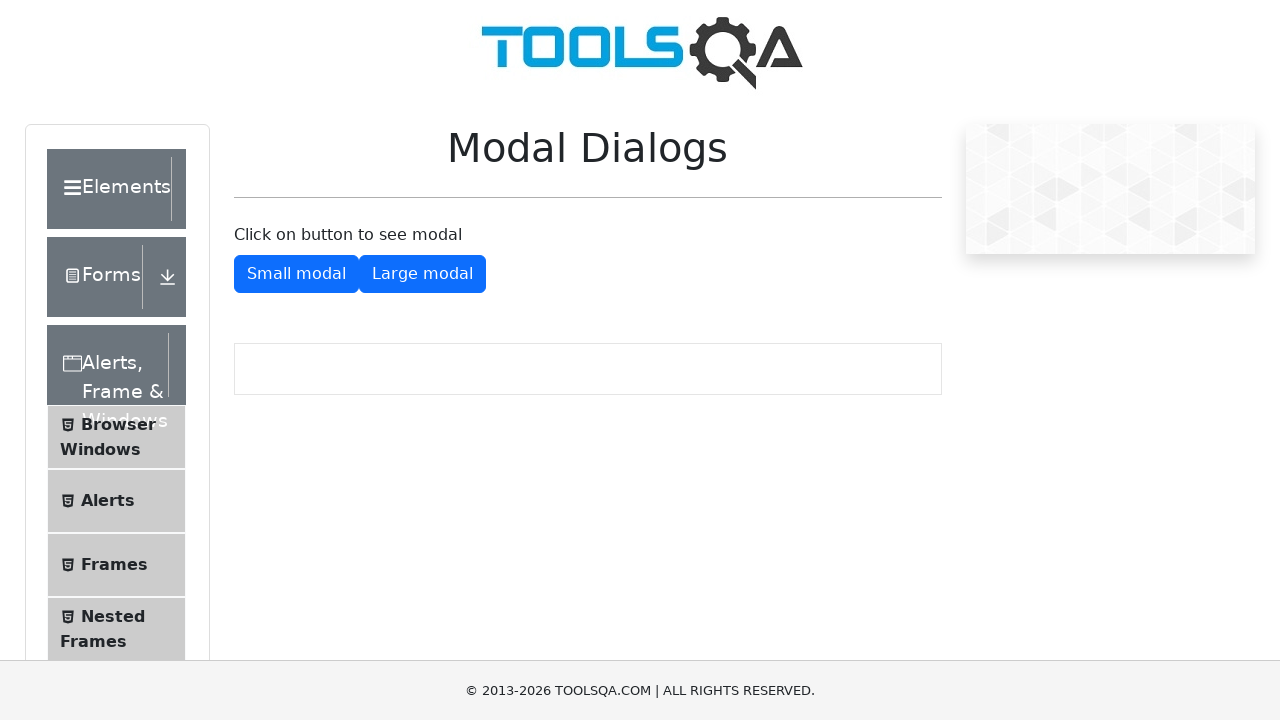